Tests phone number field validation with incorrect format

Starting URL: https://b2c.passport.rt.ru/auth/realms/b2c/protocol/openid-connect/auth?client_id=account_b2c&redirect_uri=https://b2c.passport.rt.ru/account_b2c/login&response_type=code&scope=openid&state=2df89d71-6030-4435-82af-a52375a78cbe&theme&auth_type

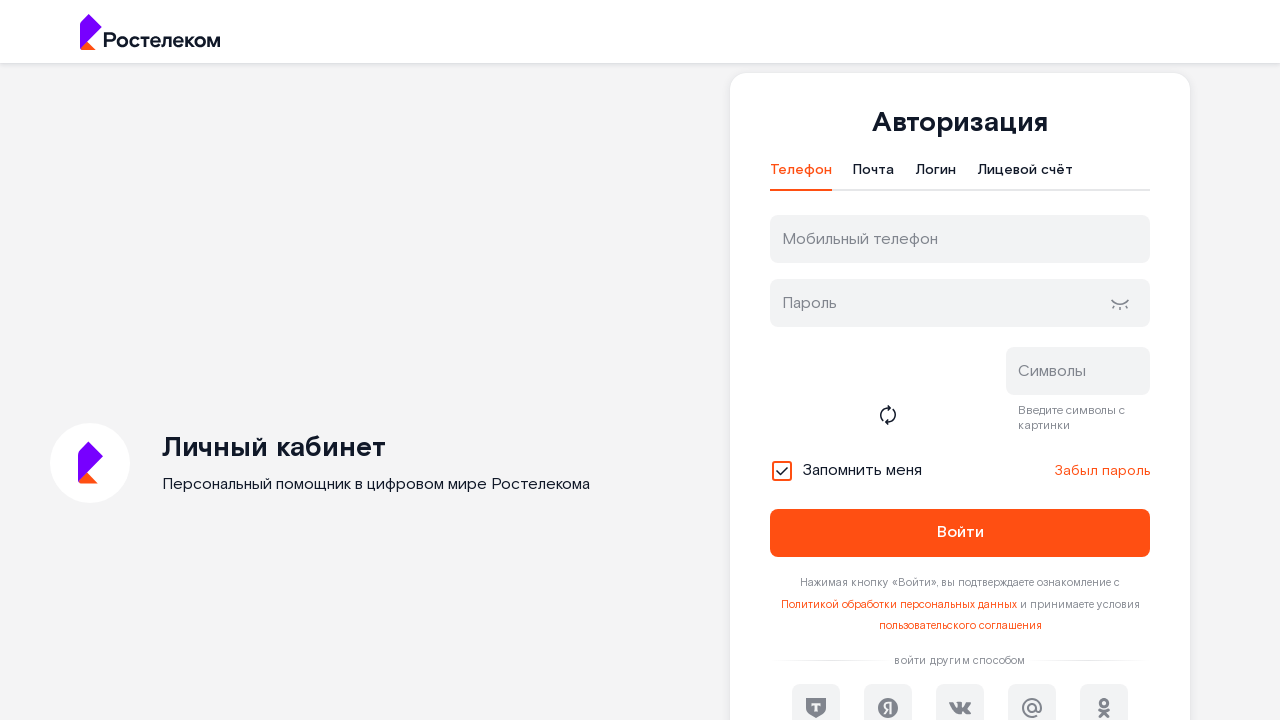

Filled phone field with incorrect format '+7-123-456-78-  ' on #username
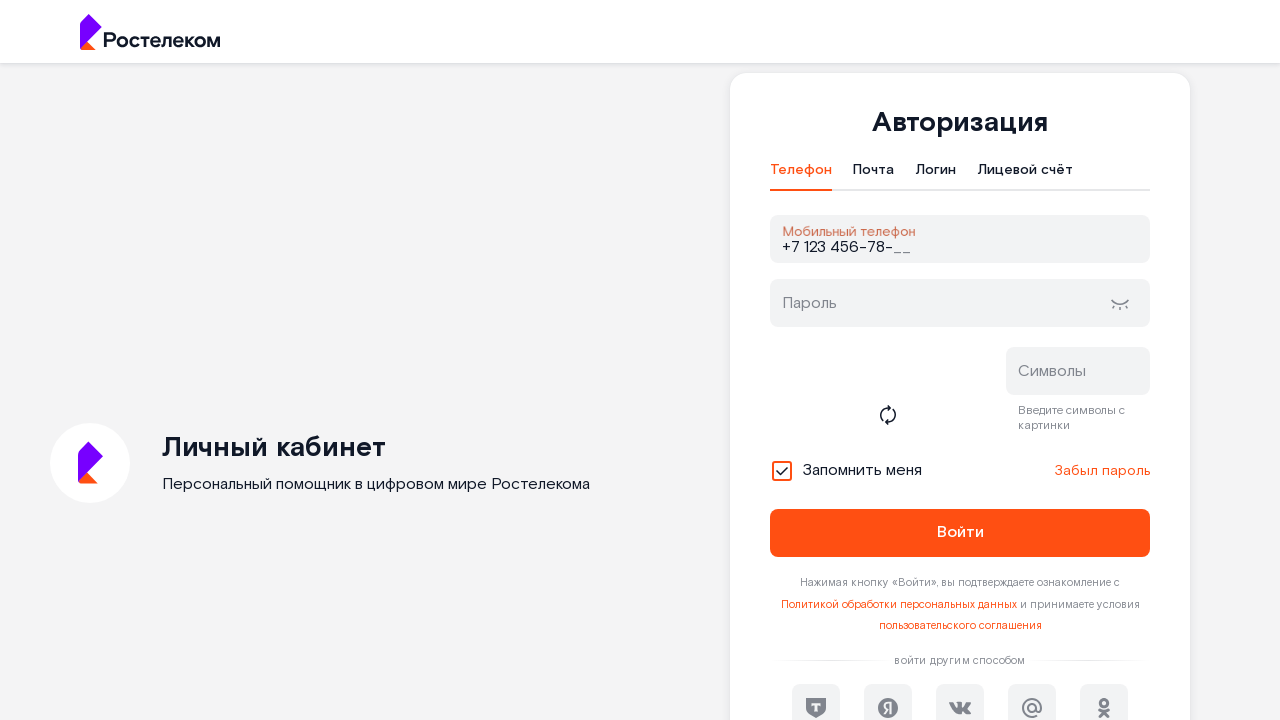

Clicked login button to trigger validation at (960, 533) on #kc-login
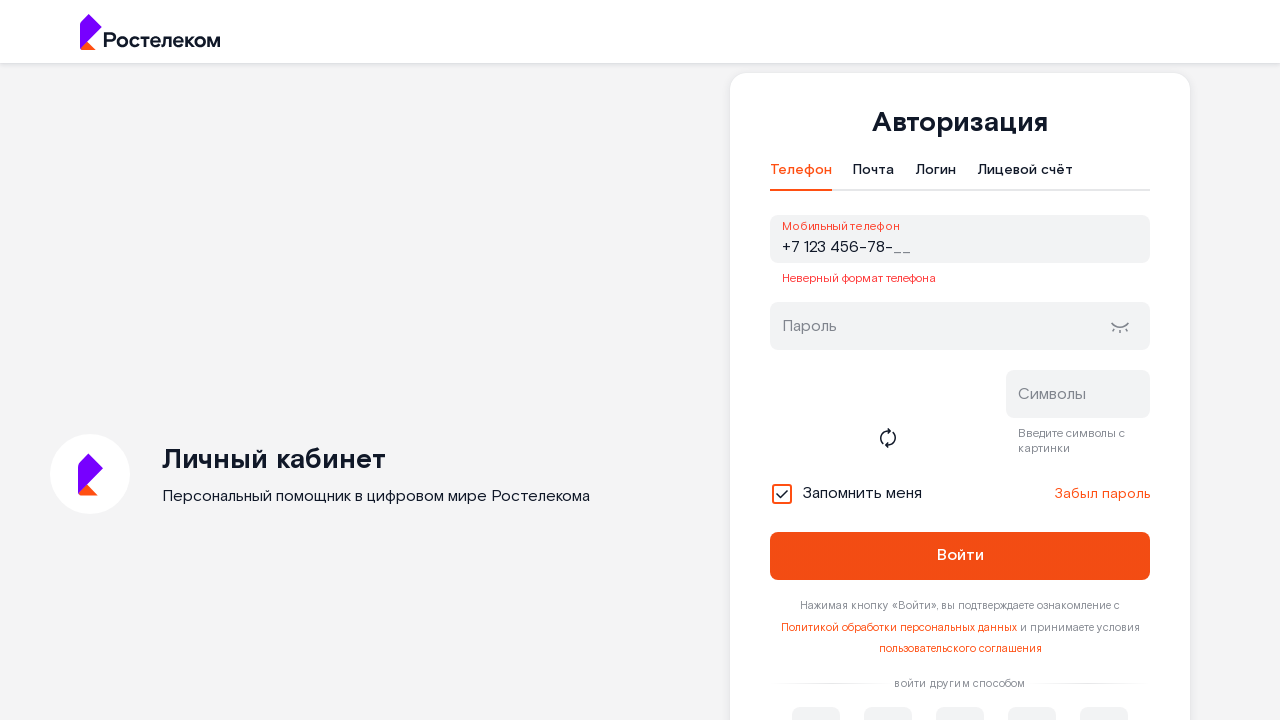

Error message 'Неверный формат телефона' appeared - validation triggered correctly
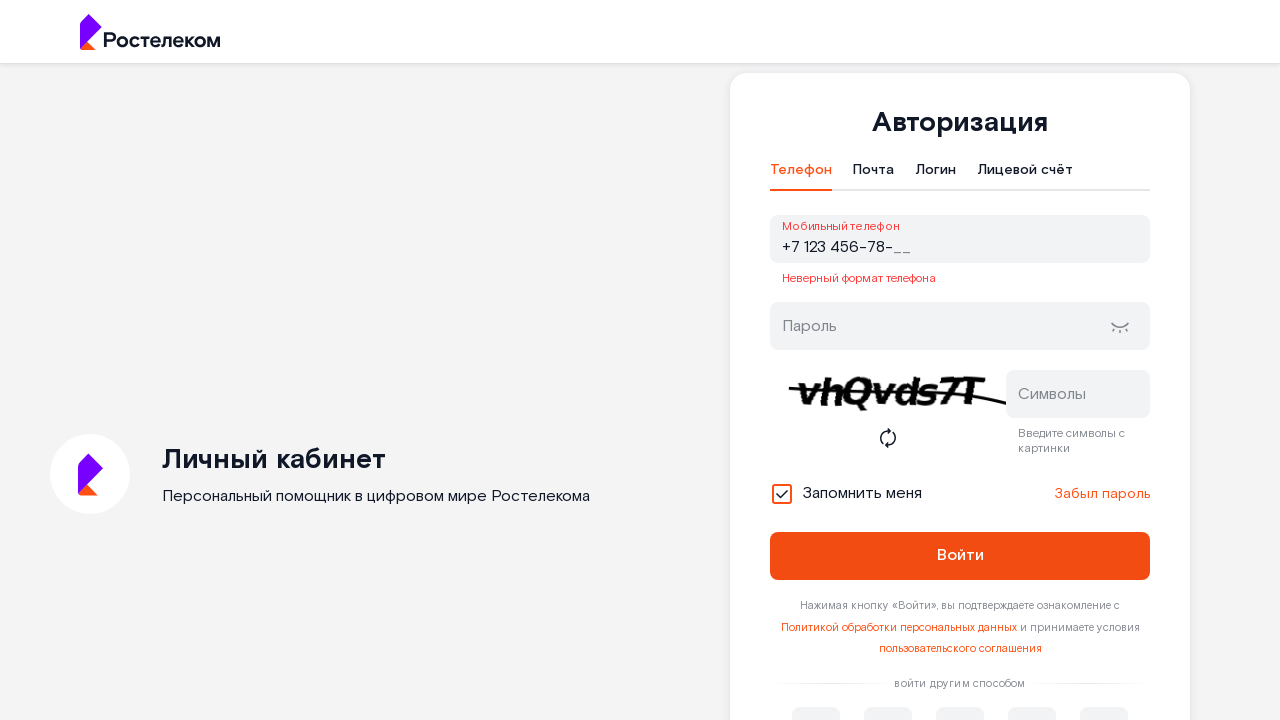

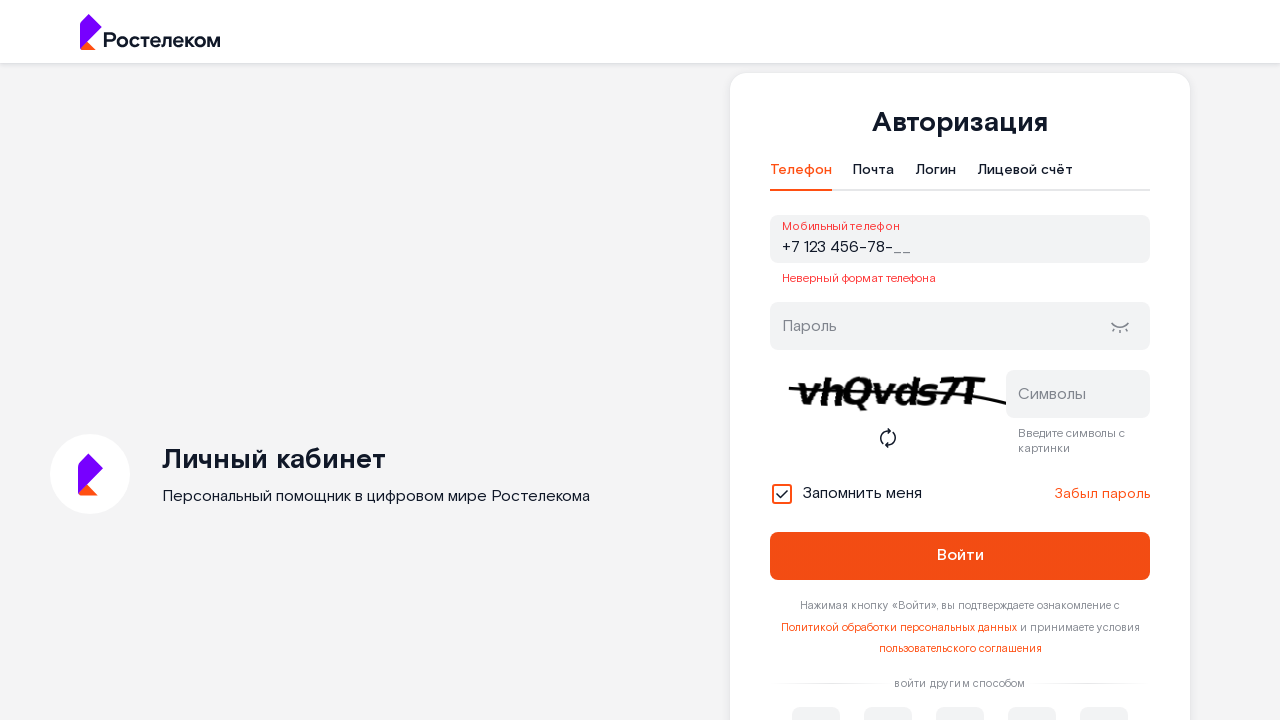